Tests interacting with a W3Schools JavaScript tutorial page by switching to an iframe and clicking the "Try it" button to trigger a JavaScript alert demonstration

Starting URL: https://www.w3schools.com/js/tryit.asp?filename=tryjs_alert2

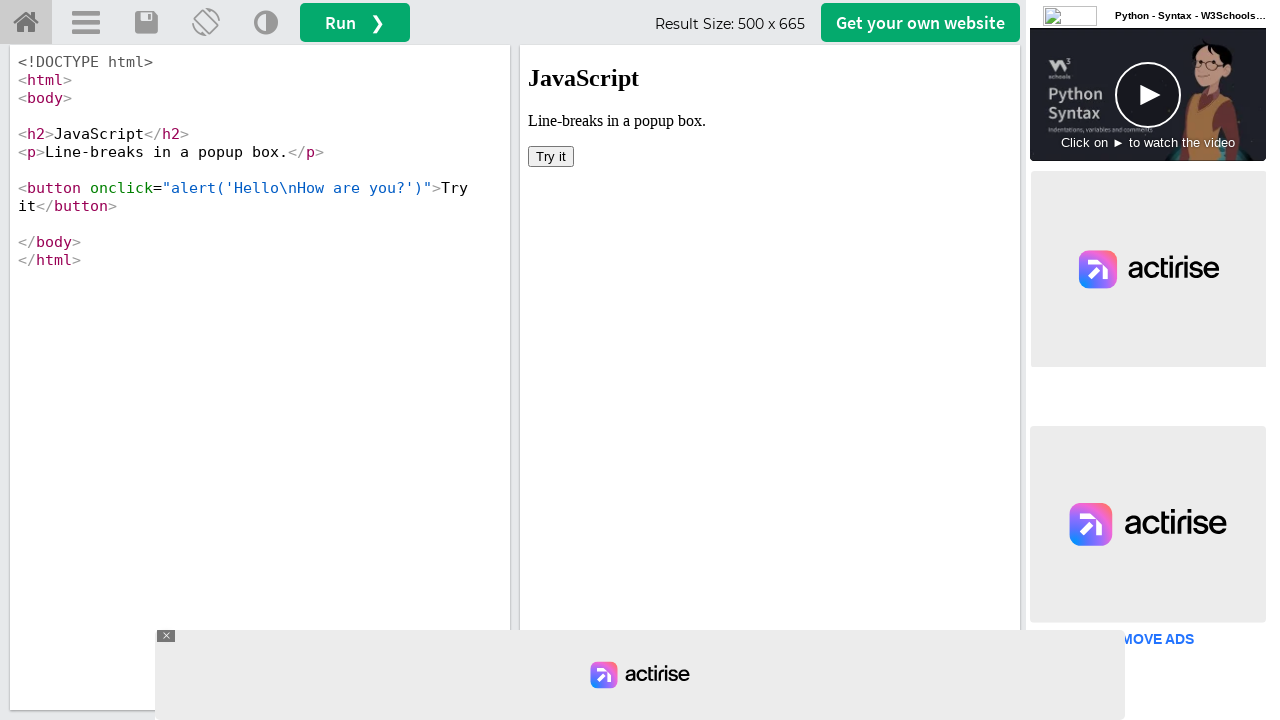

Located iframe with ID 'iframeResult'
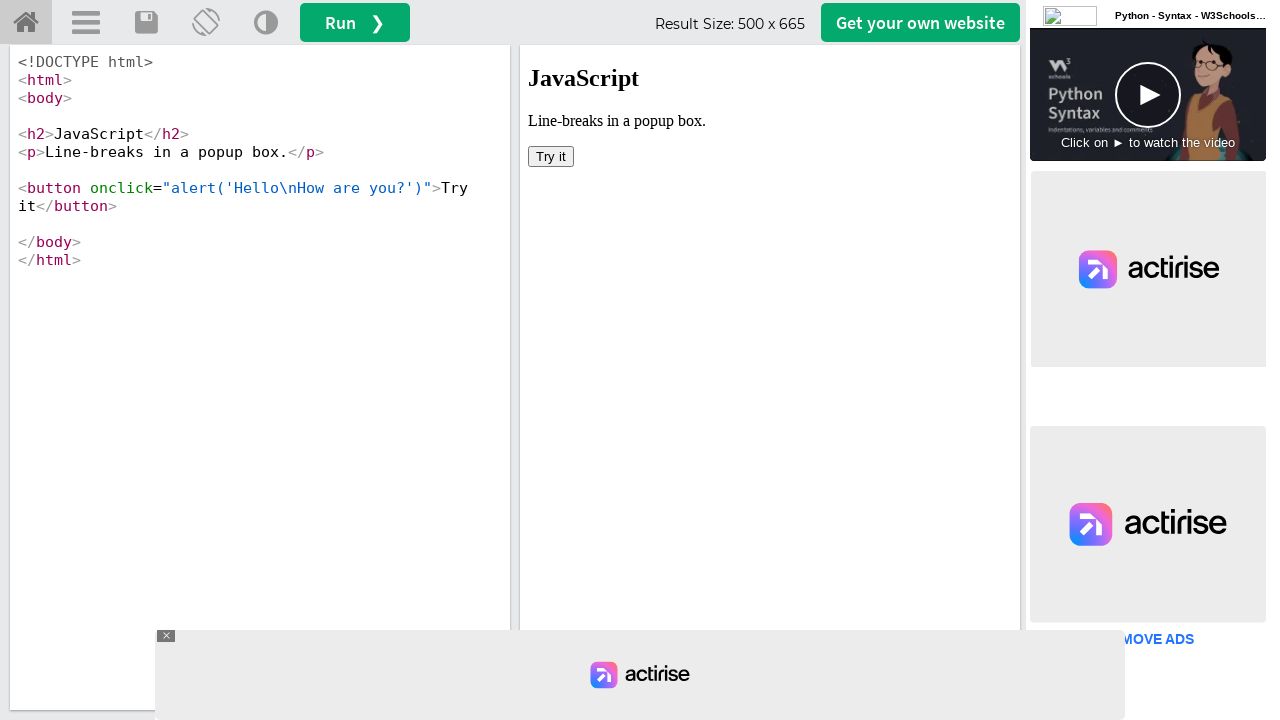

Clicked 'Try it' button inside the iframe to trigger JavaScript alert at (551, 156) on iframe#iframeResult >> internal:control=enter-frame >> button:text('Try it')
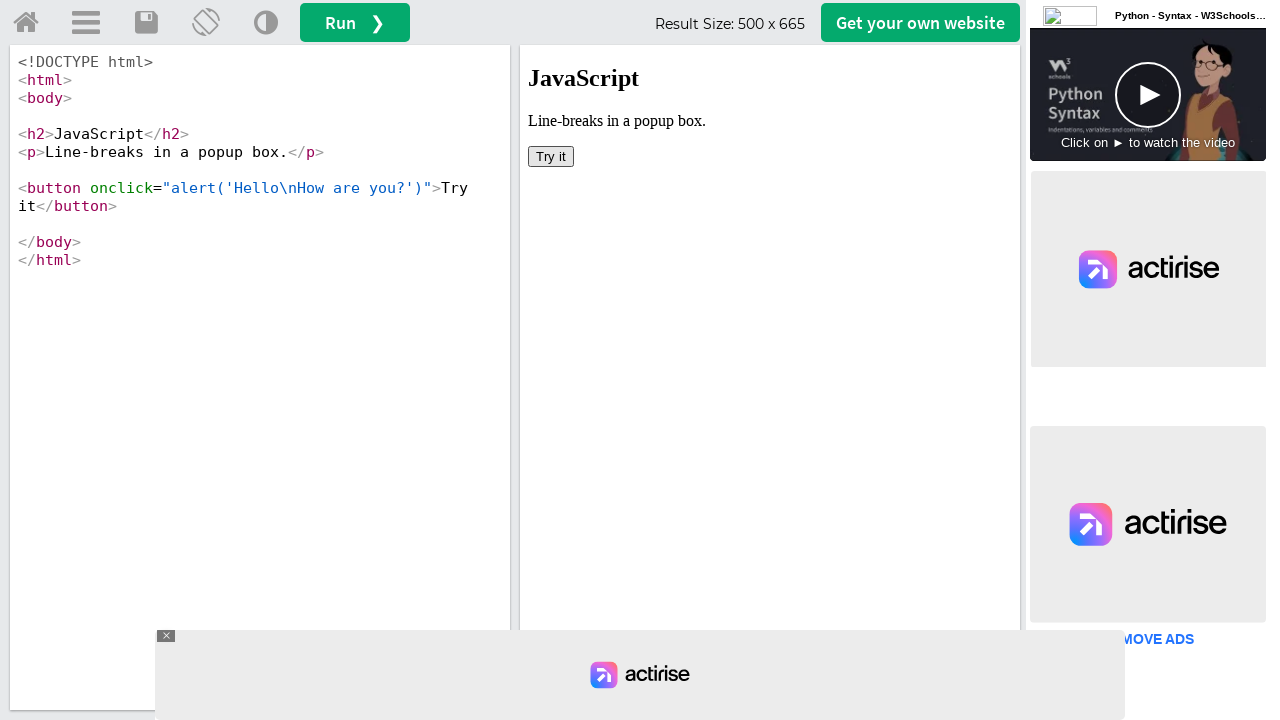

Set up dialog handler to accept alerts
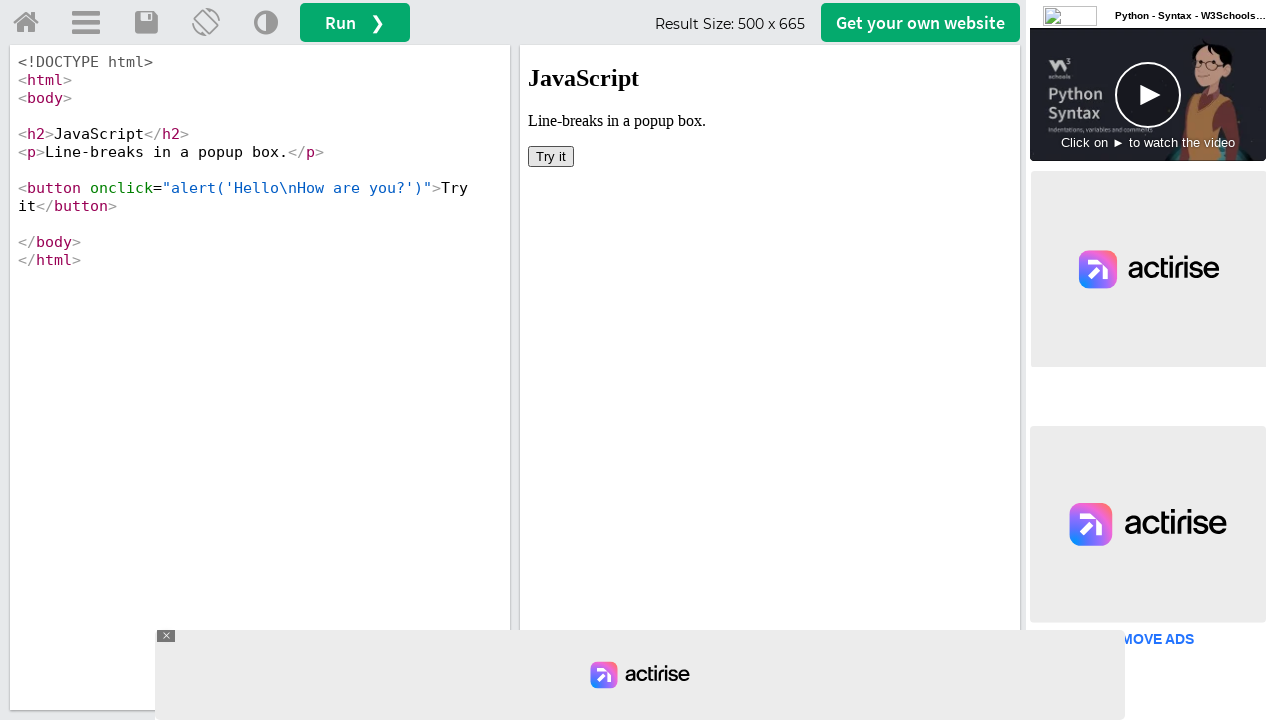

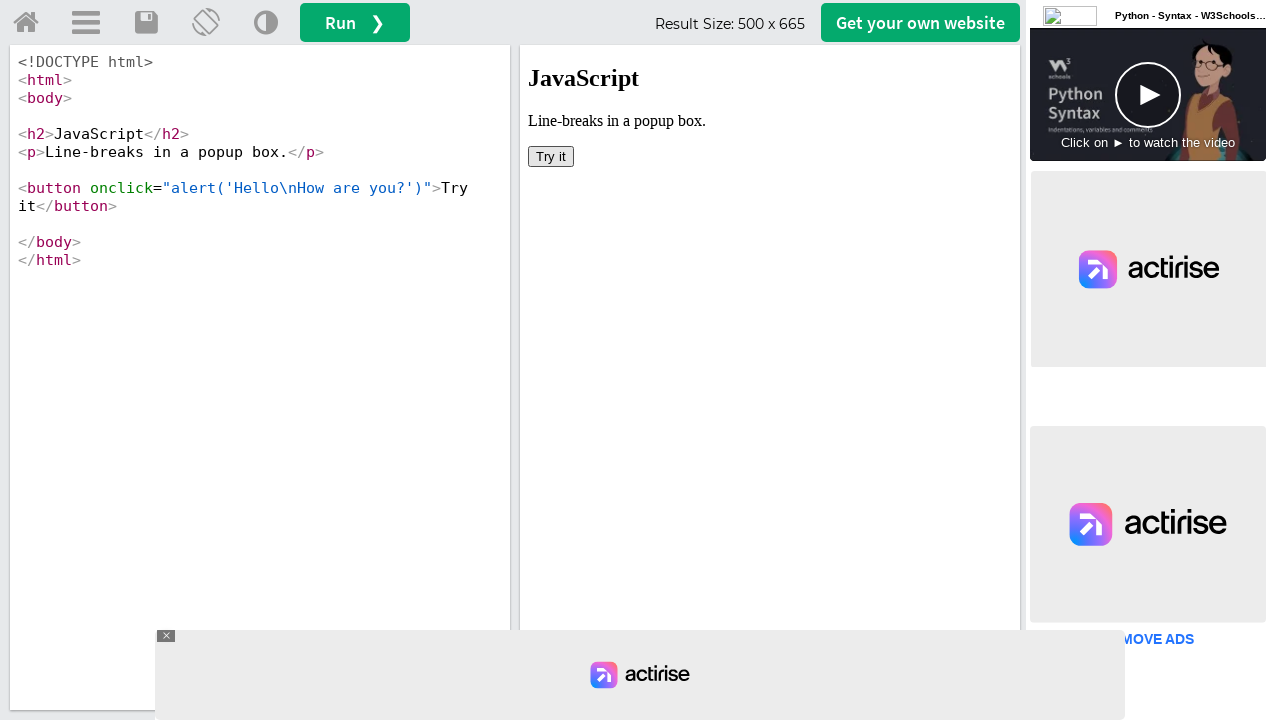